Tests various checkbox interactions including basic checkboxes, tri-state checkboxes, toggle switches, and multi-select checkboxes on a form testing page

Starting URL: https://www.leafground.com/checkbox.xhtml

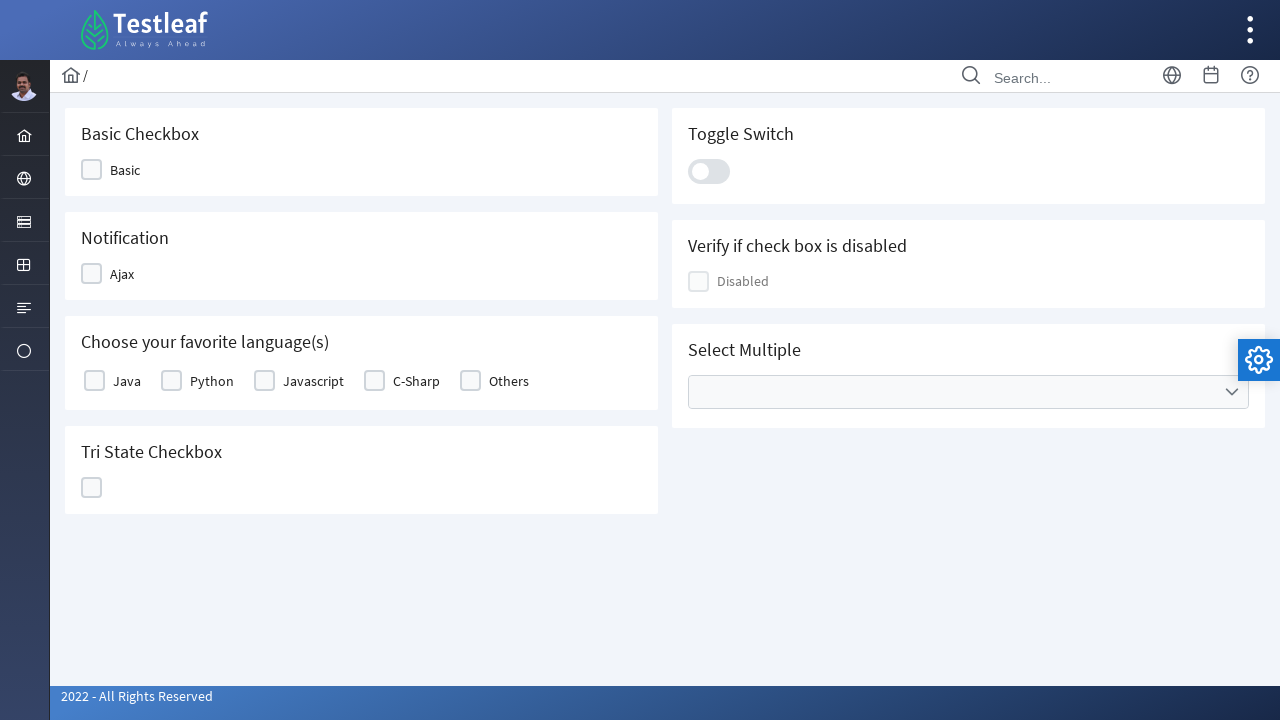

Clicked Basic checkbox at (125, 170) on xpath=//span[text()='Basic']
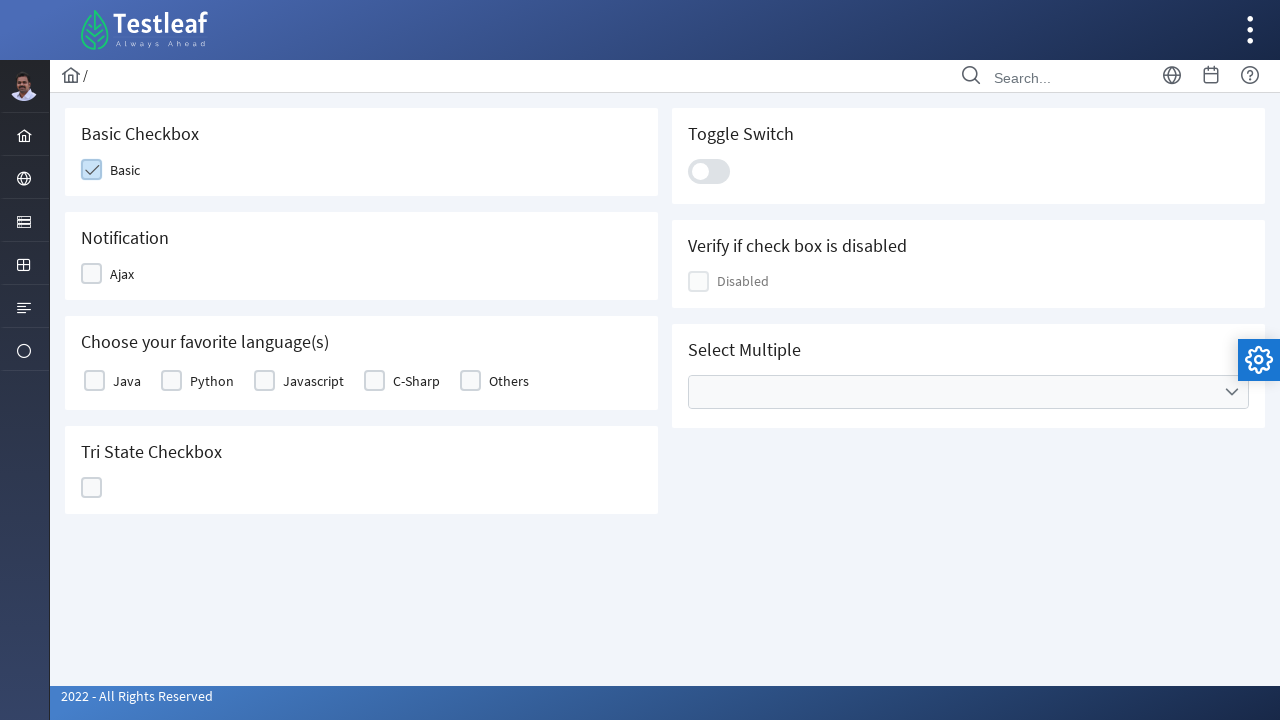

Clicked Ajax checkbox for notification at (122, 274) on xpath=//span[text()='Ajax']
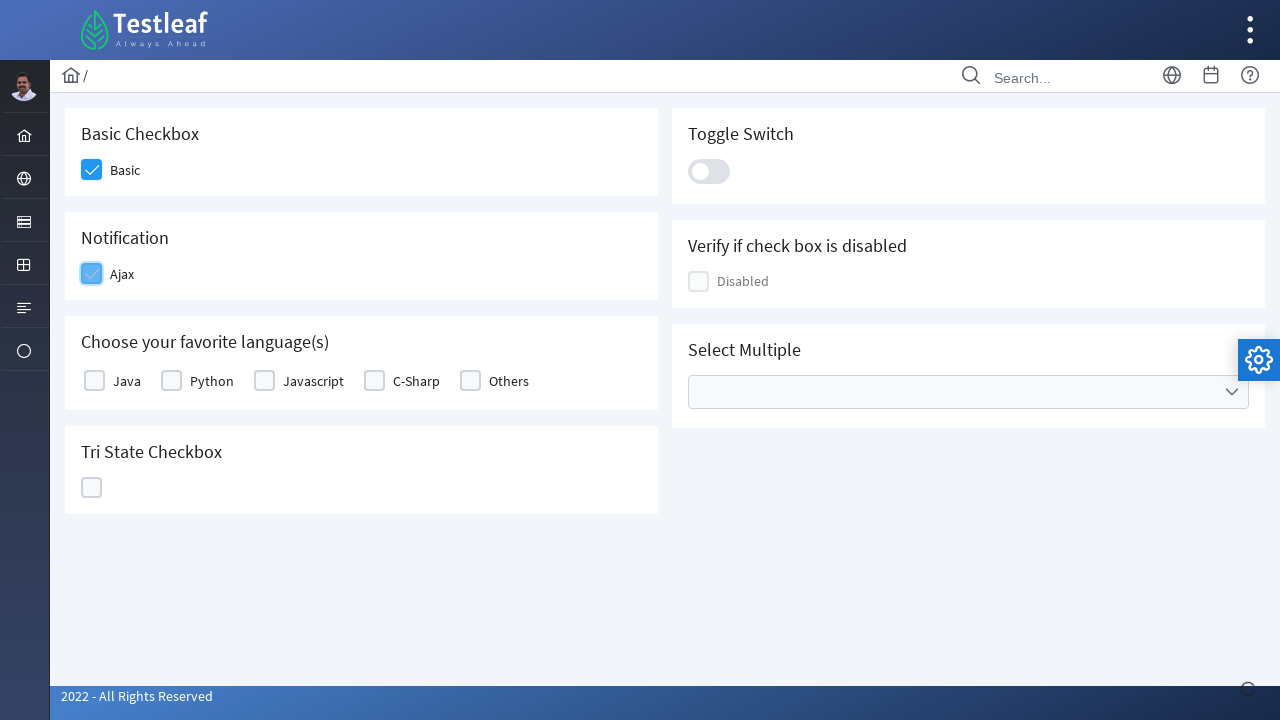

Selected Java from language options at (127, 381) on xpath=//label[text()='Java']
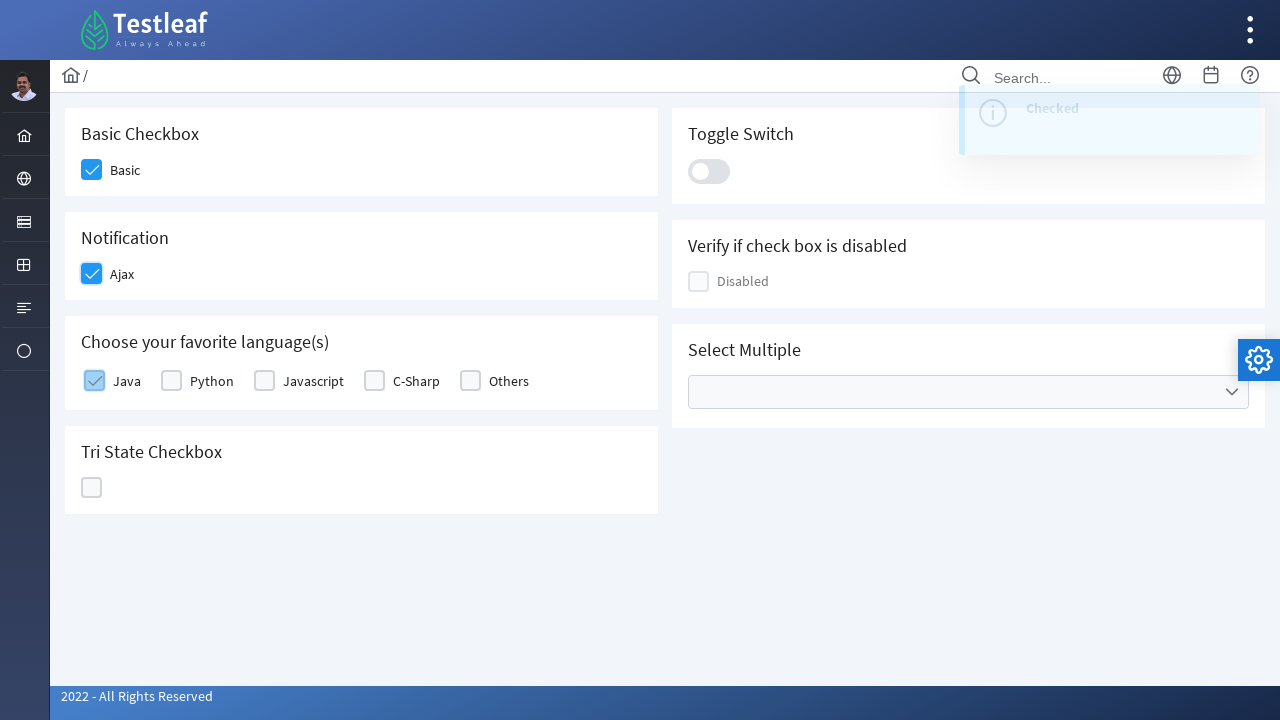

Clicked tri-state checkbox (first click) at (92, 488) on xpath=//div[contains(@id,'TriState') and contains(@class,'chkbox')]
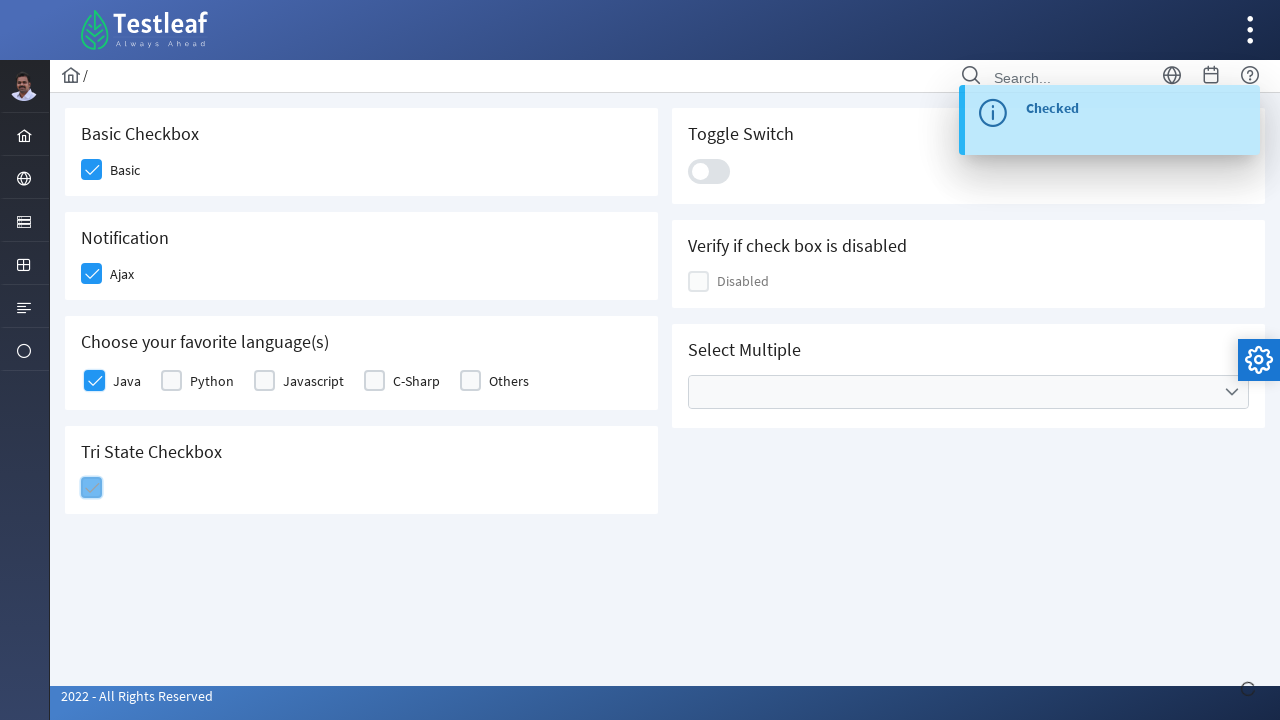

Clicked tri-state checkbox (second click to cycle states) at (92, 488) on xpath=//div[contains(@id,'TriState') and contains(@class,'chkbox')]
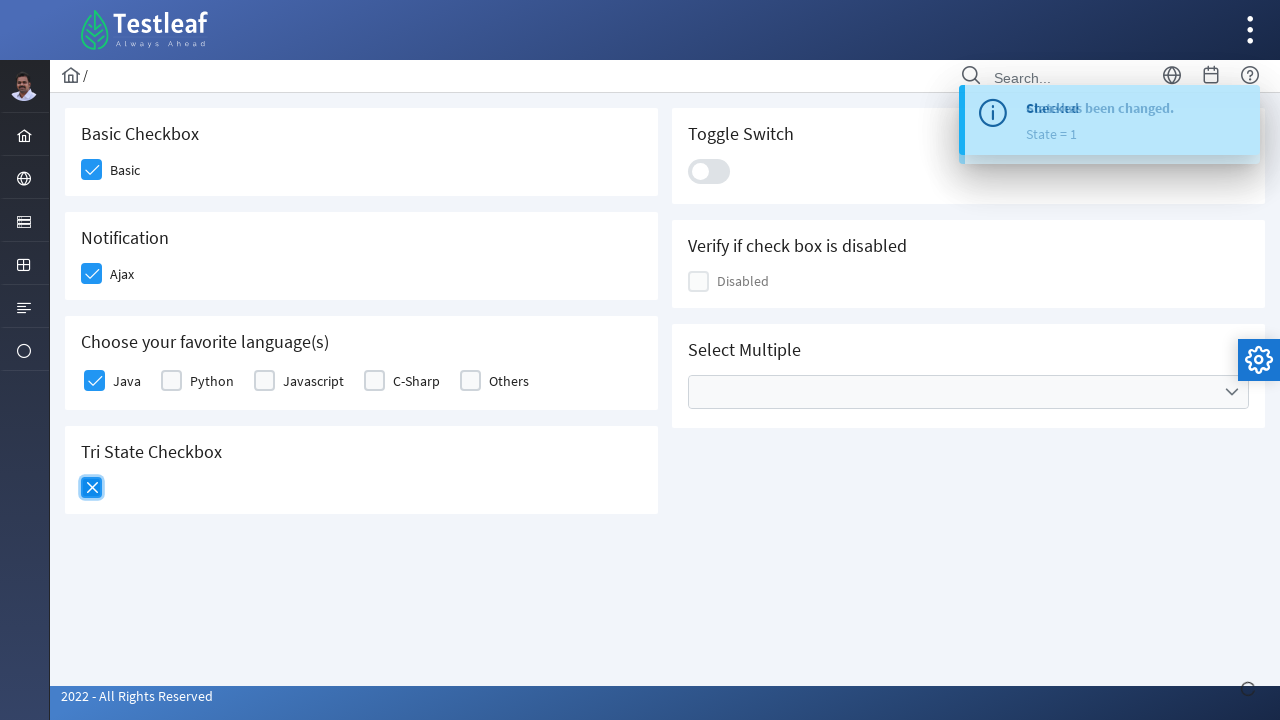

Clicked toggle switch at (709, 171) on xpath=//div[contains(@class,'slider')]
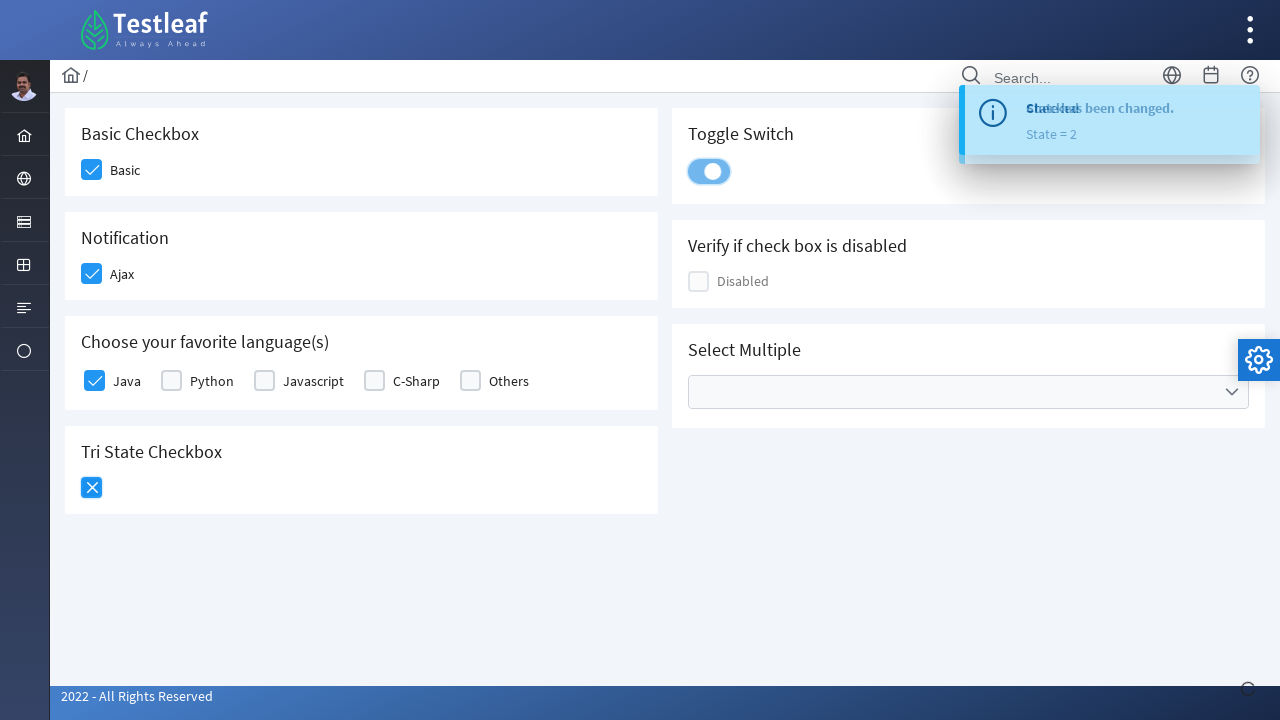

Checked if checkbox is disabled
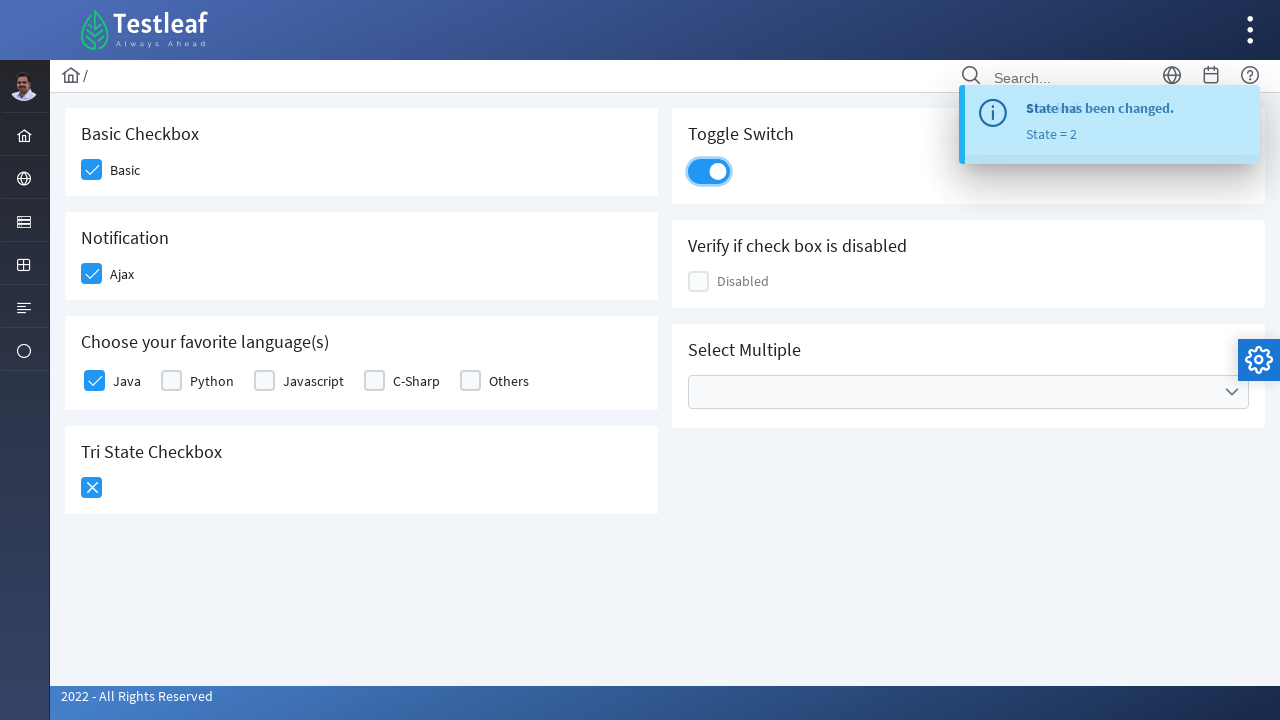

Verified checkbox is disabled
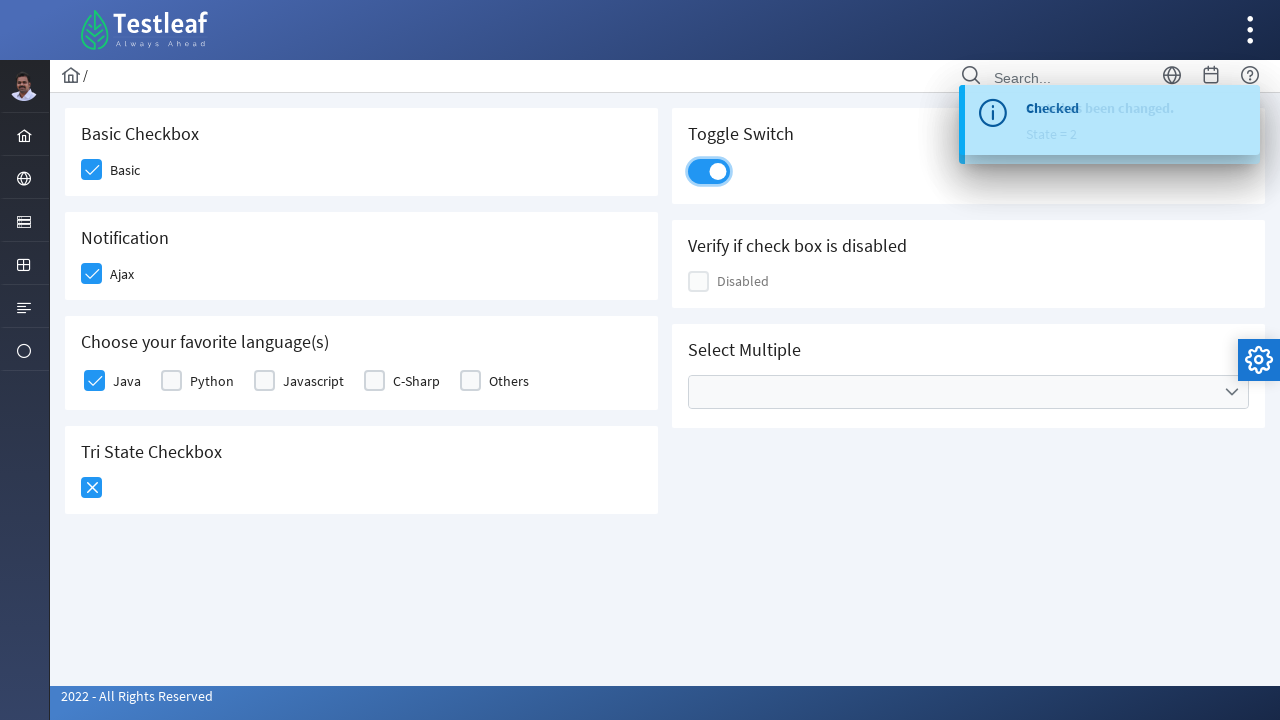

Opened multi-select dropdown at (968, 392) on xpath=//div[contains(@class,'multiple')]
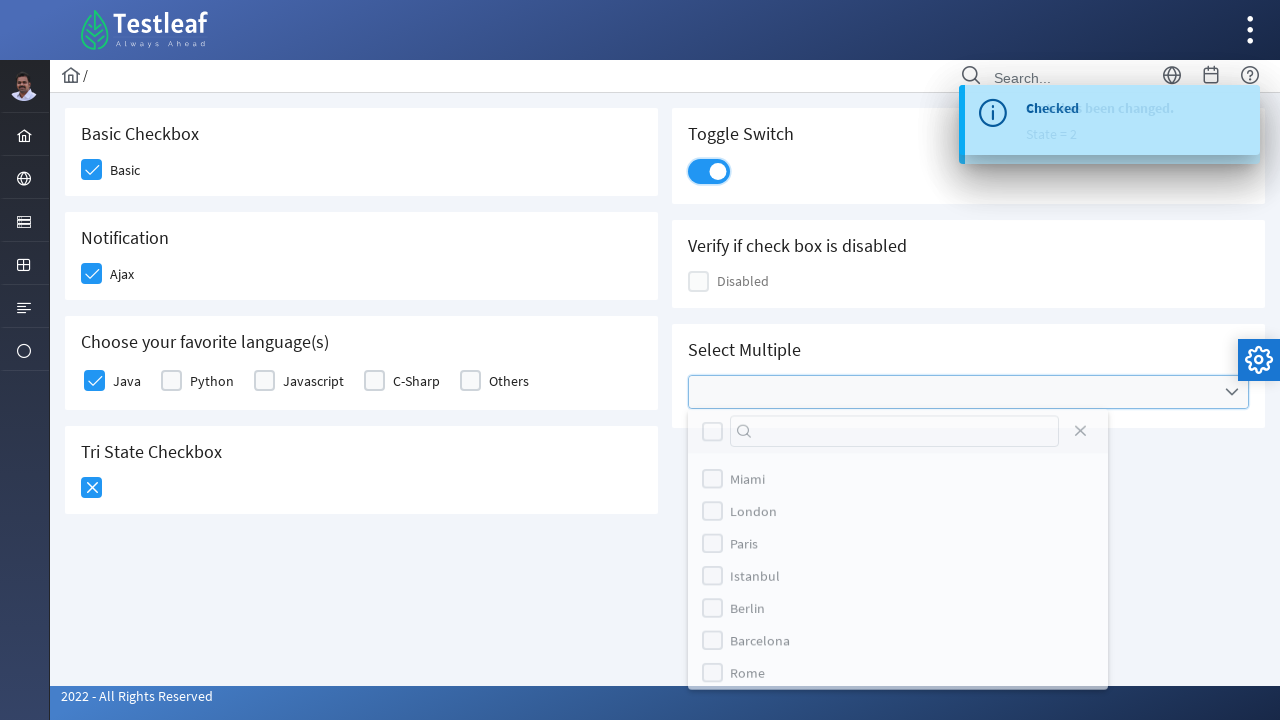

Selected Paris option from multi-select dropdown at (744, 554) on xpath=//li[contains(@class,'selectcheckboxmenu')]/label[contains(text(),'Paris')
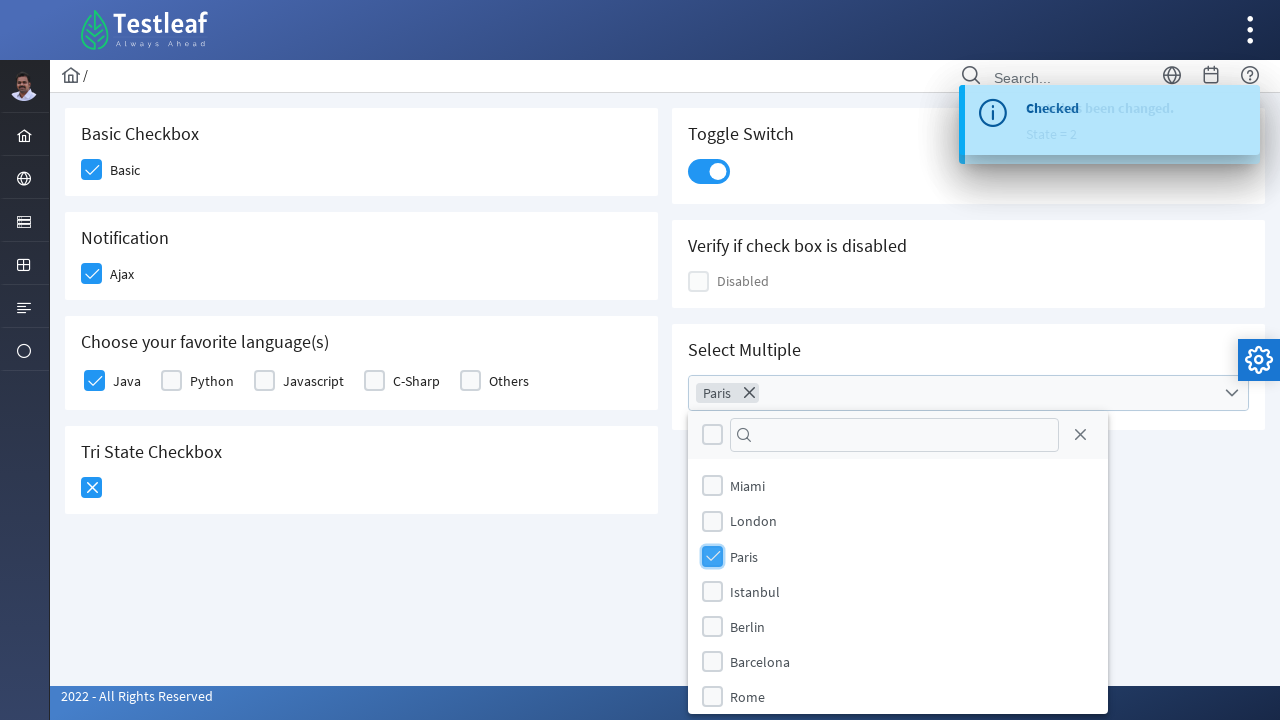

Selected Barcelona option from multi-select dropdown at (760, 661) on xpath=//li[contains(@class,'selectcheckboxmenu')]/label[contains(text(),'Barcelo
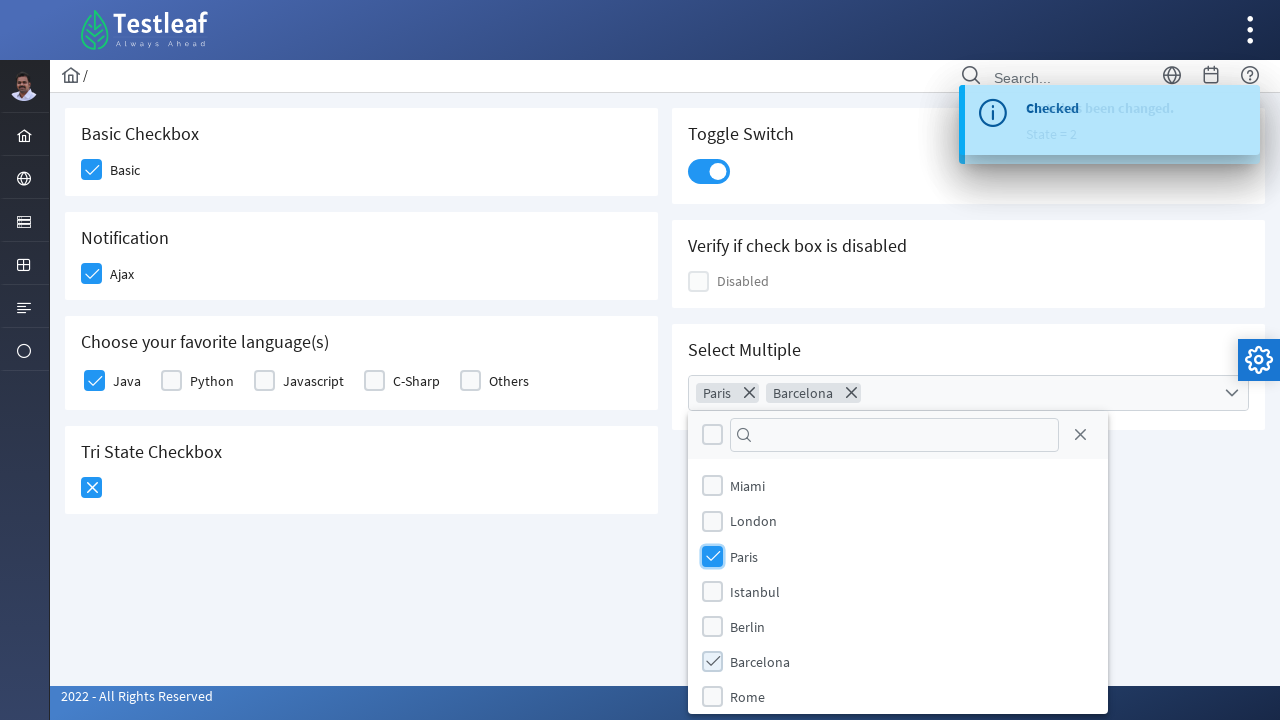

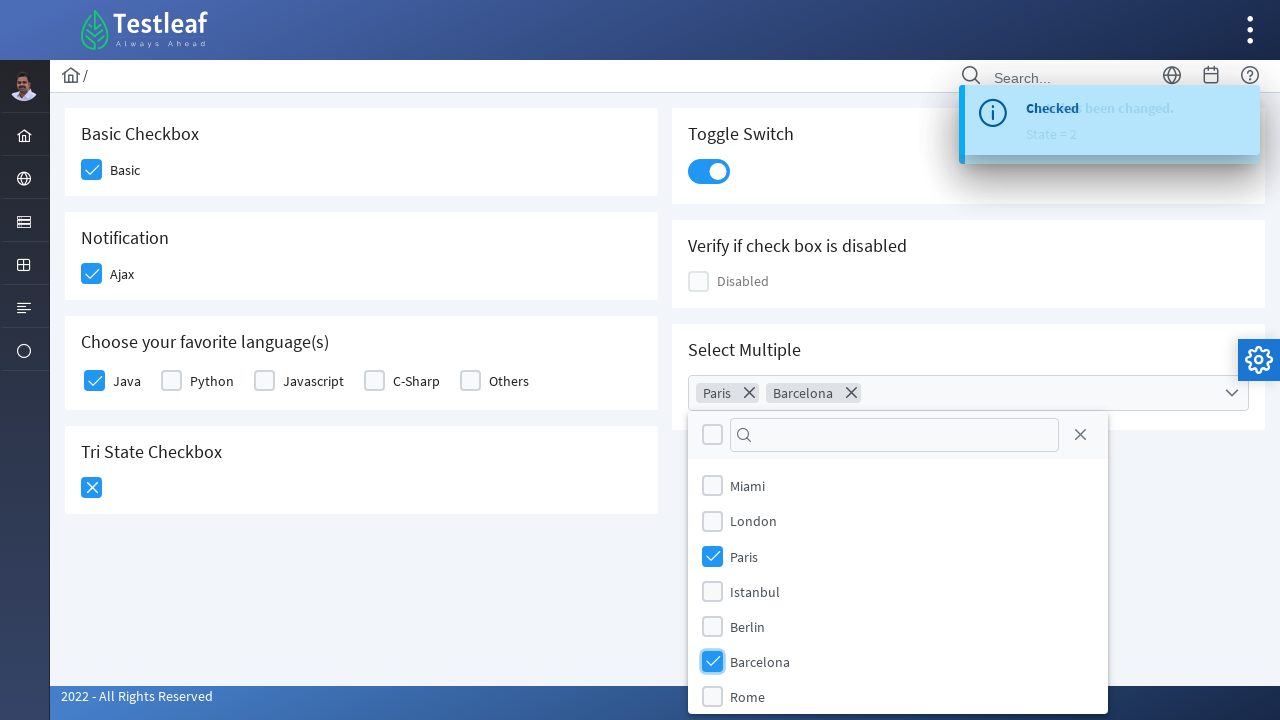